Tests a web form by entering text into an input field, submitting the form, and verifying the confirmation message is displayed

Starting URL: https://www.selenium.dev/selenium/web/web-form.html

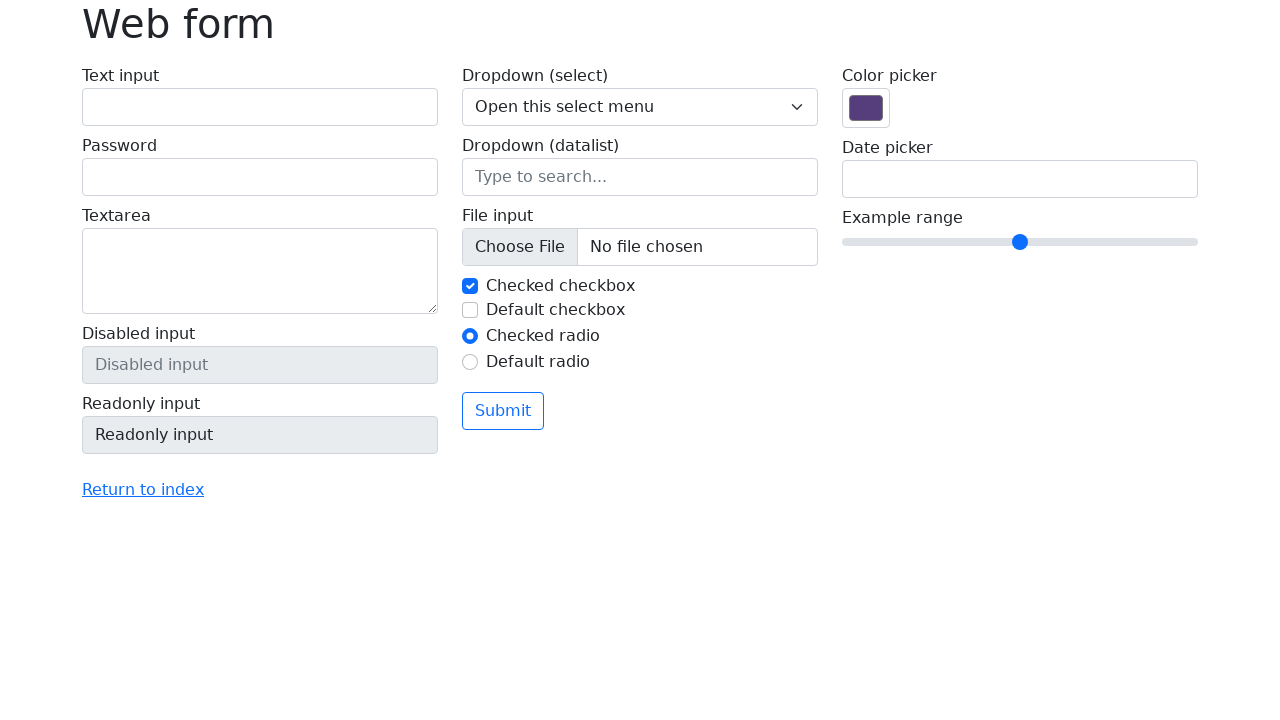

Filled text input field with 'Selenium' on input[name='my-text']
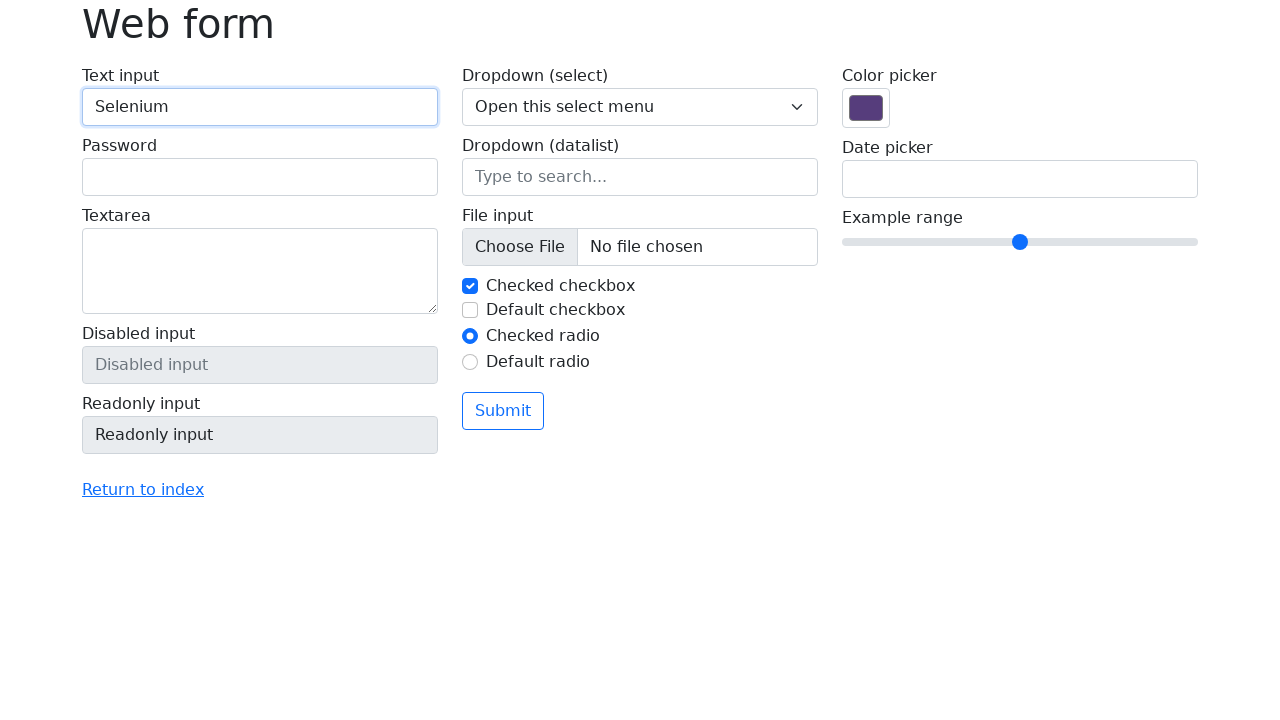

Clicked submit button at (503, 411) on button
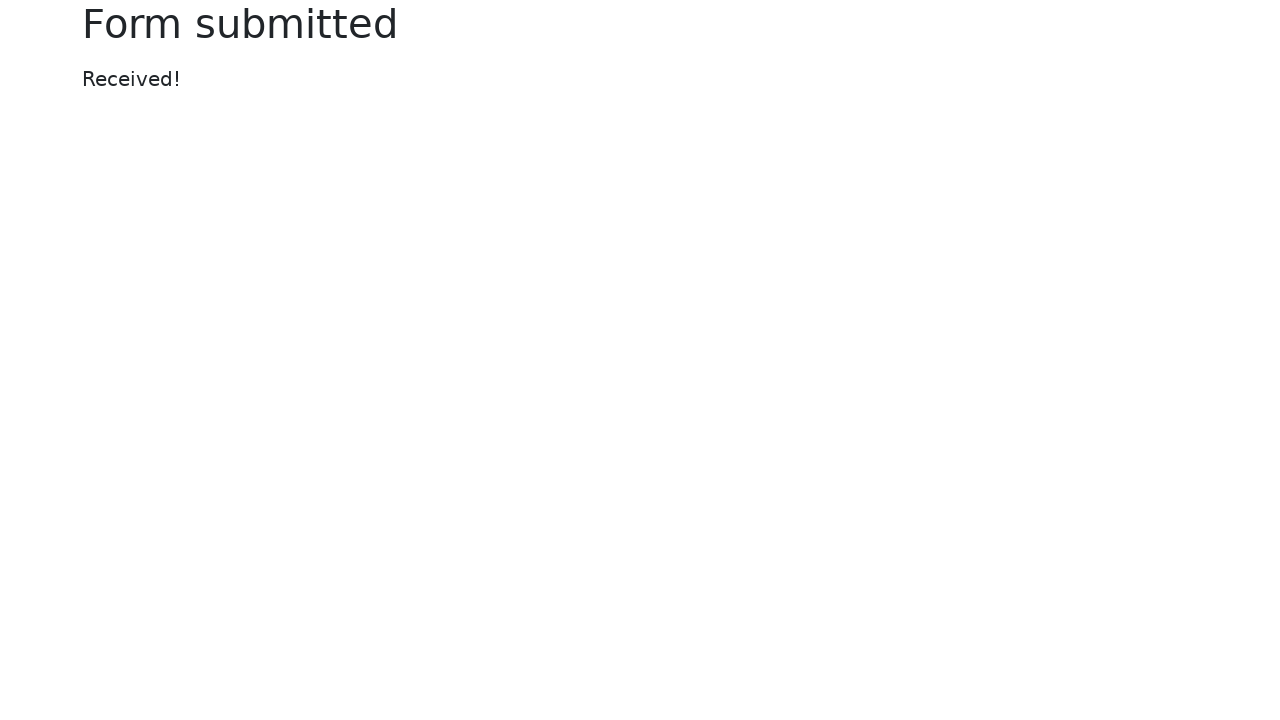

Confirmation message appeared
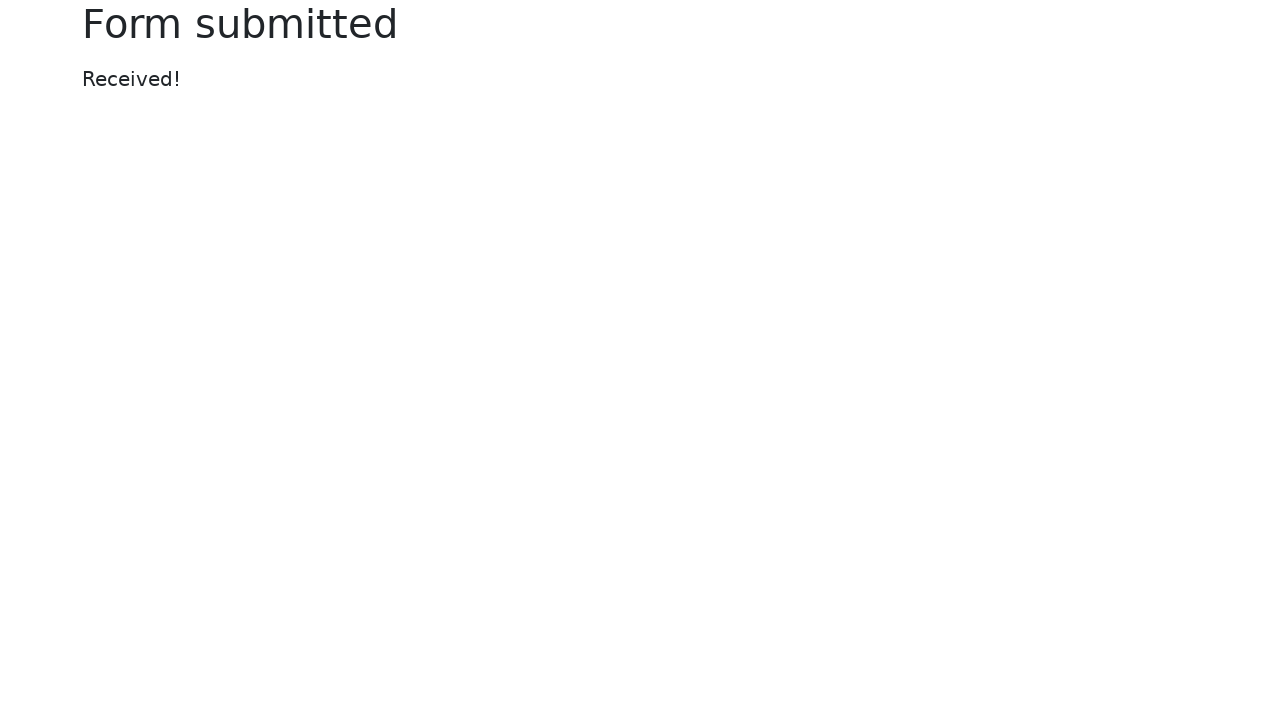

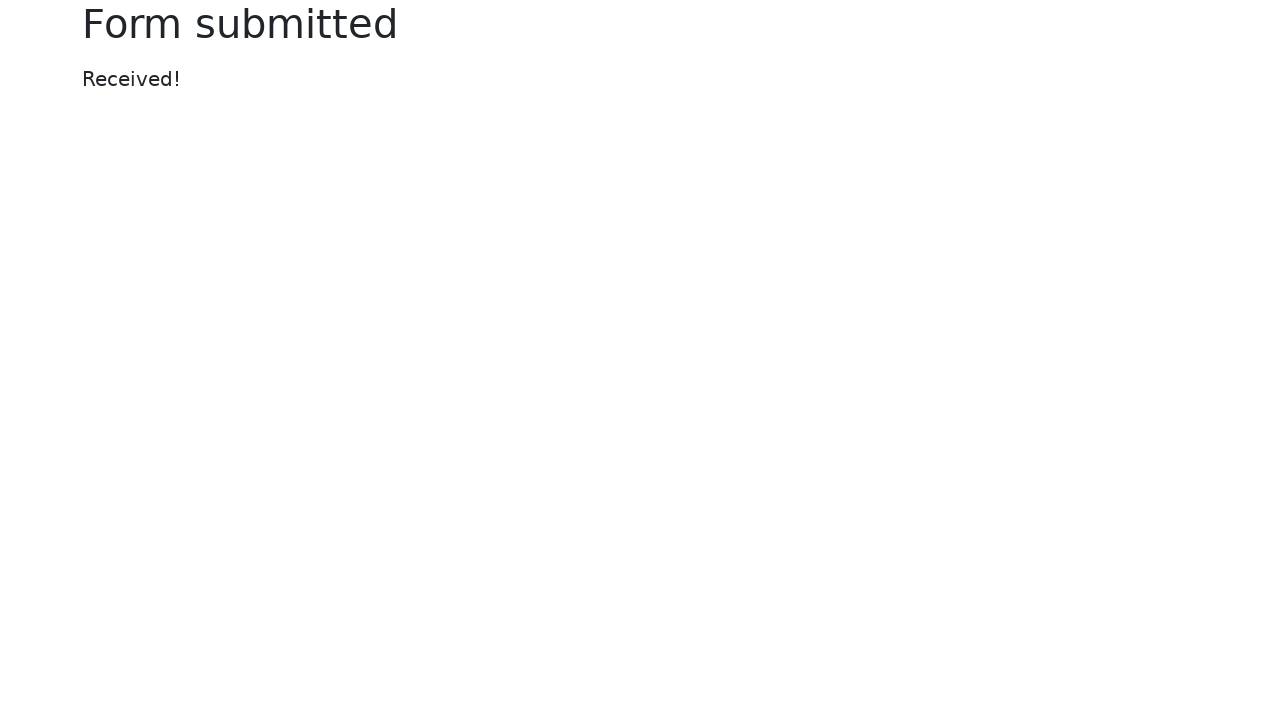